Tests form input and navigation on an Angular practice site, including filling a name field, clicking the Shop link using JavaScript execution, and scrolling to the bottom of the page

Starting URL: https://rahulshettyacademy.com/angularpractice/

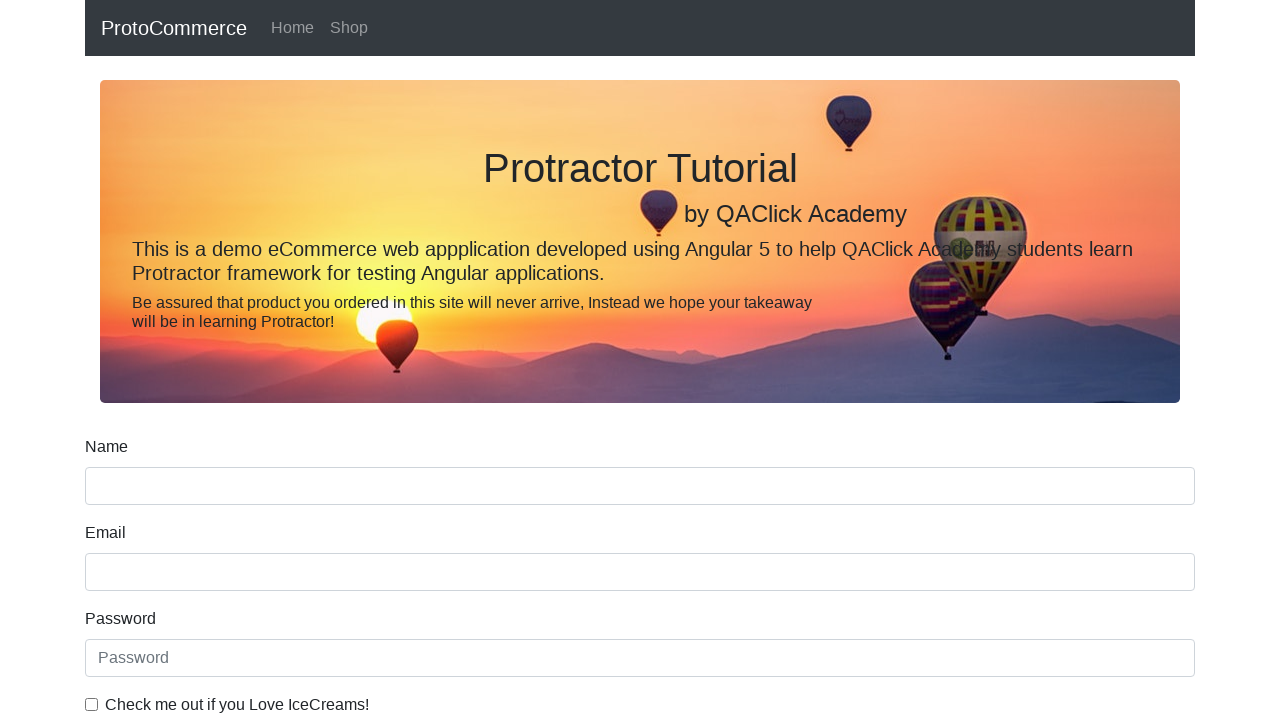

Filled name field with 'hello' on input[name='name']
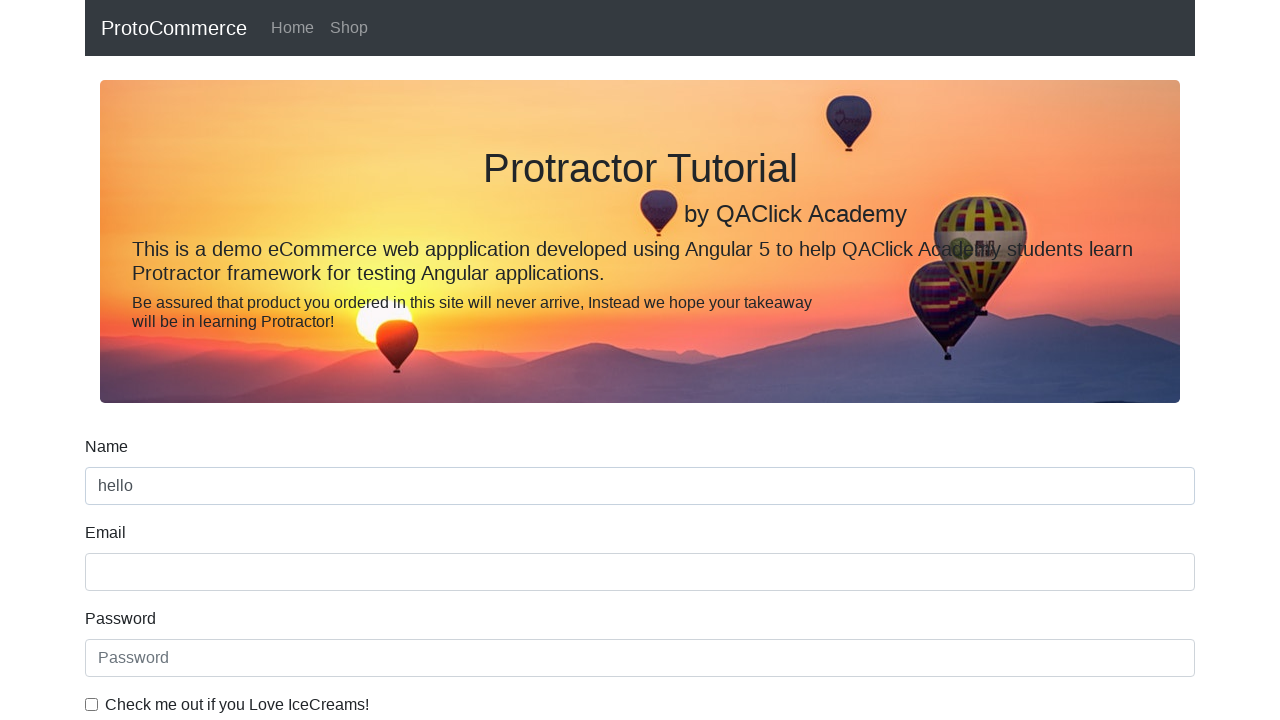

Retrieved name field value for verification
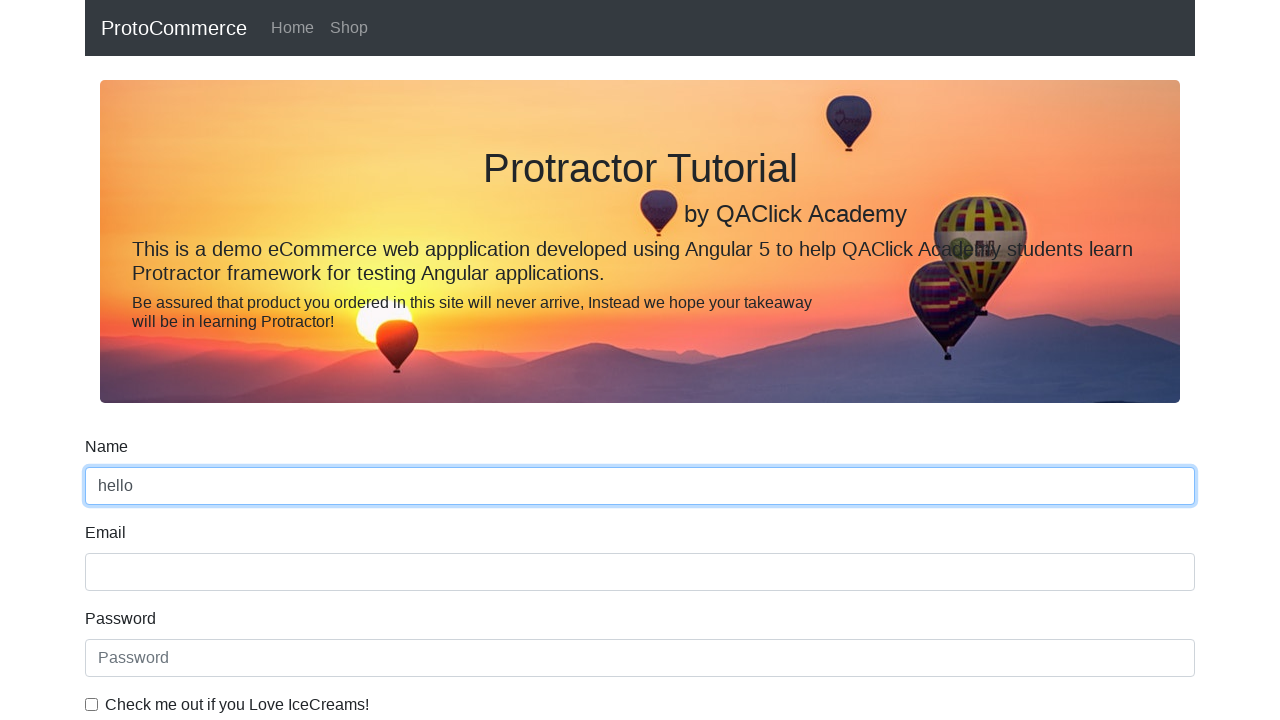

Clicked Shop link using XPath at (349, 28) on xpath=//a[contains(text(),'Shop')]
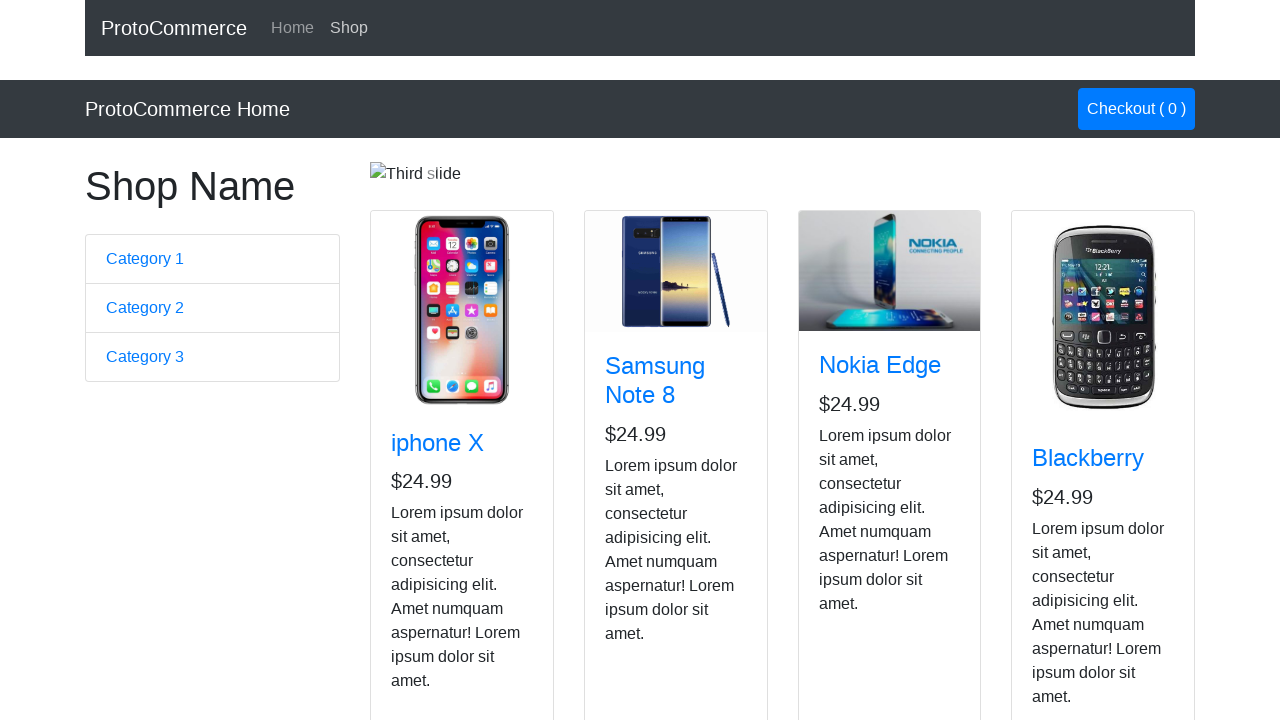

Scrolled to bottom of page
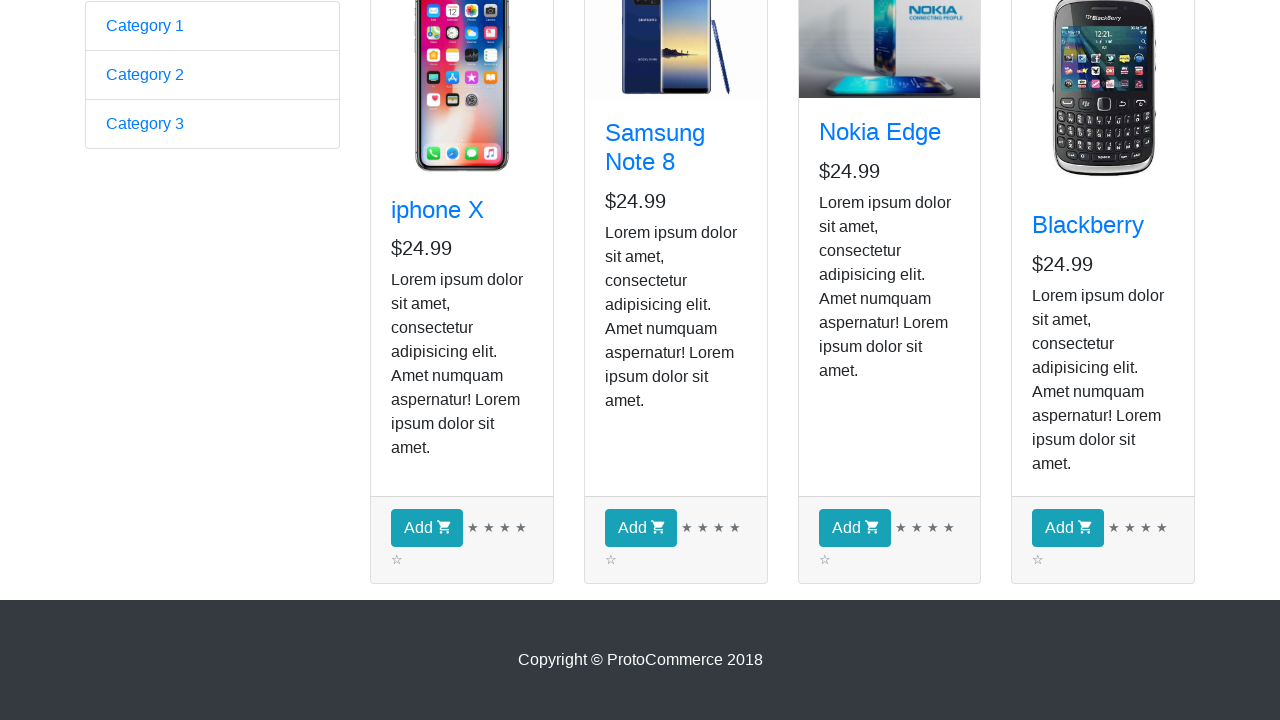

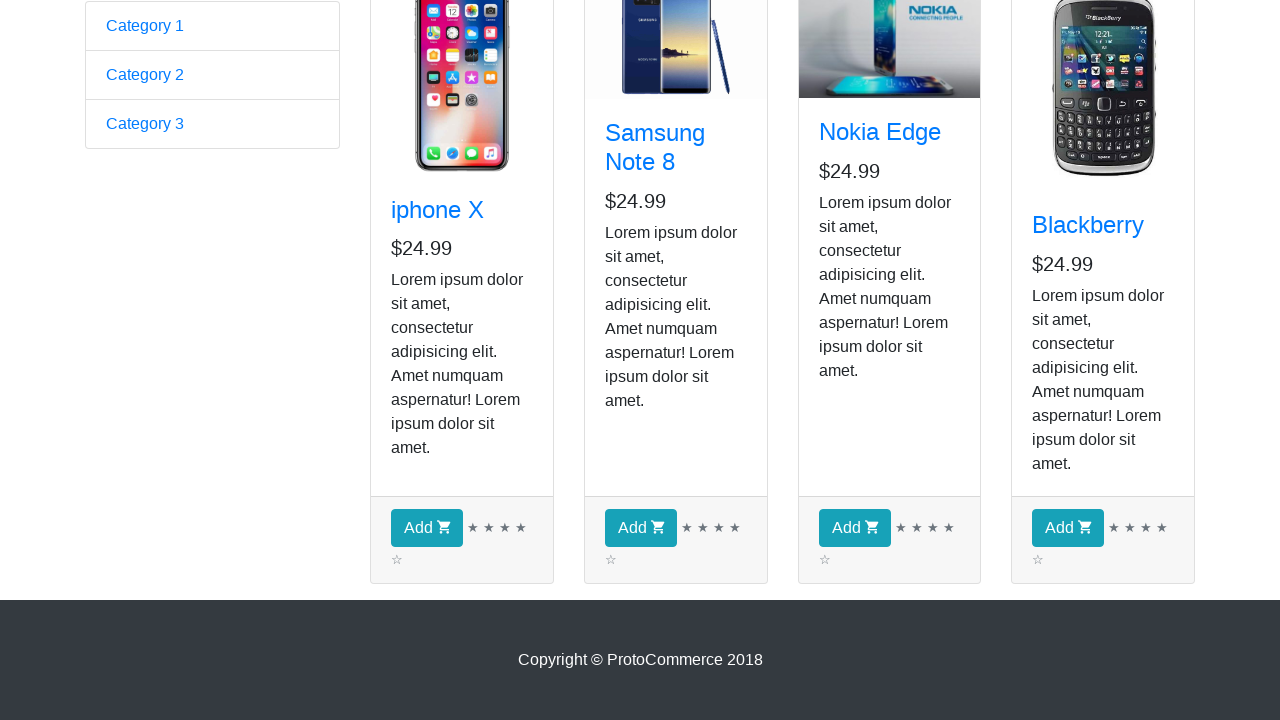